Tests the Add/Remove Elements functionality by clicking the "Add Element" button five times and verifying that five delete buttons are added to the page.

Starting URL: http://the-internet.herokuapp.com/add_remove_elements/

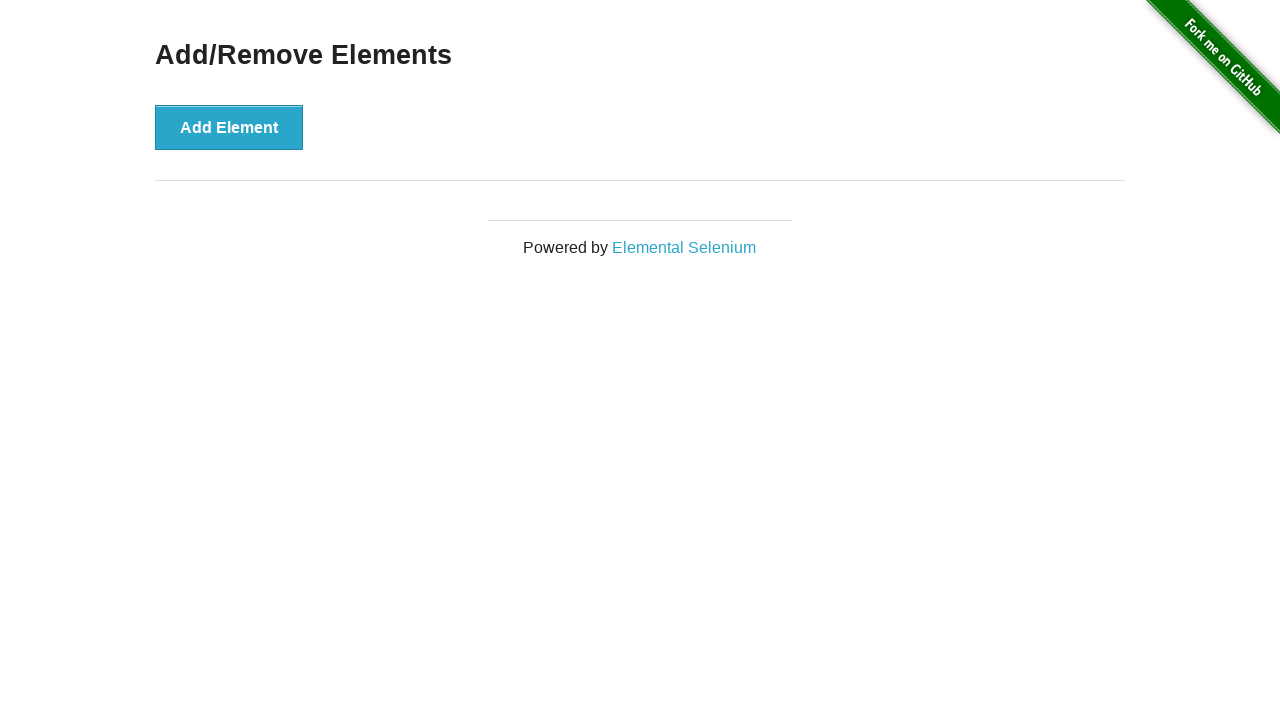

Clicked 'Add Element' button at (229, 127) on .example button
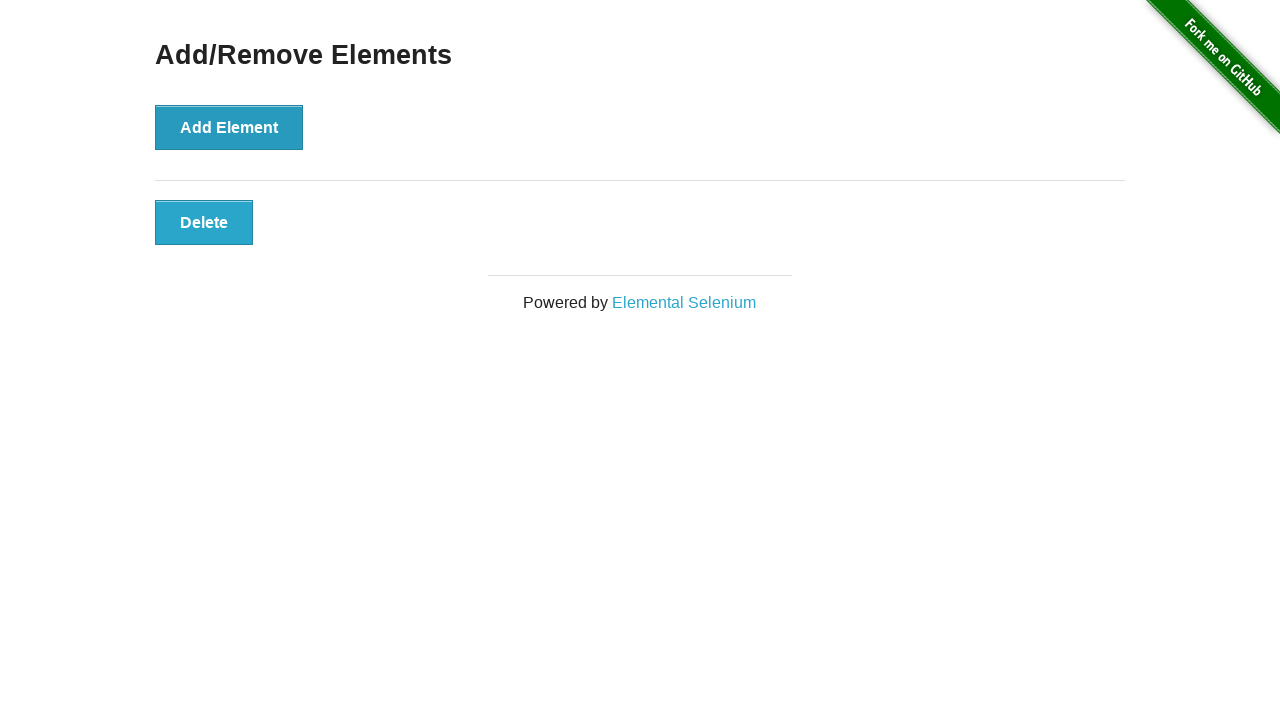

Waited 500ms for element to be added
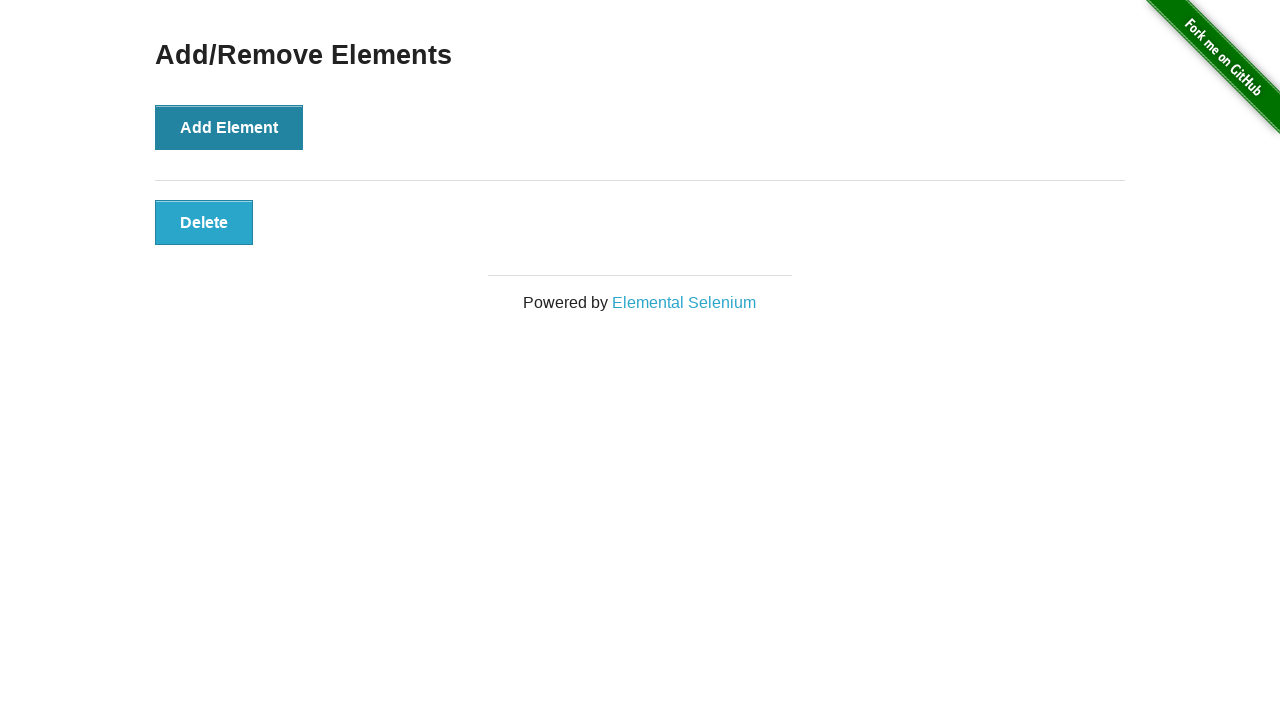

Clicked 'Add Element' button at (229, 127) on .example button
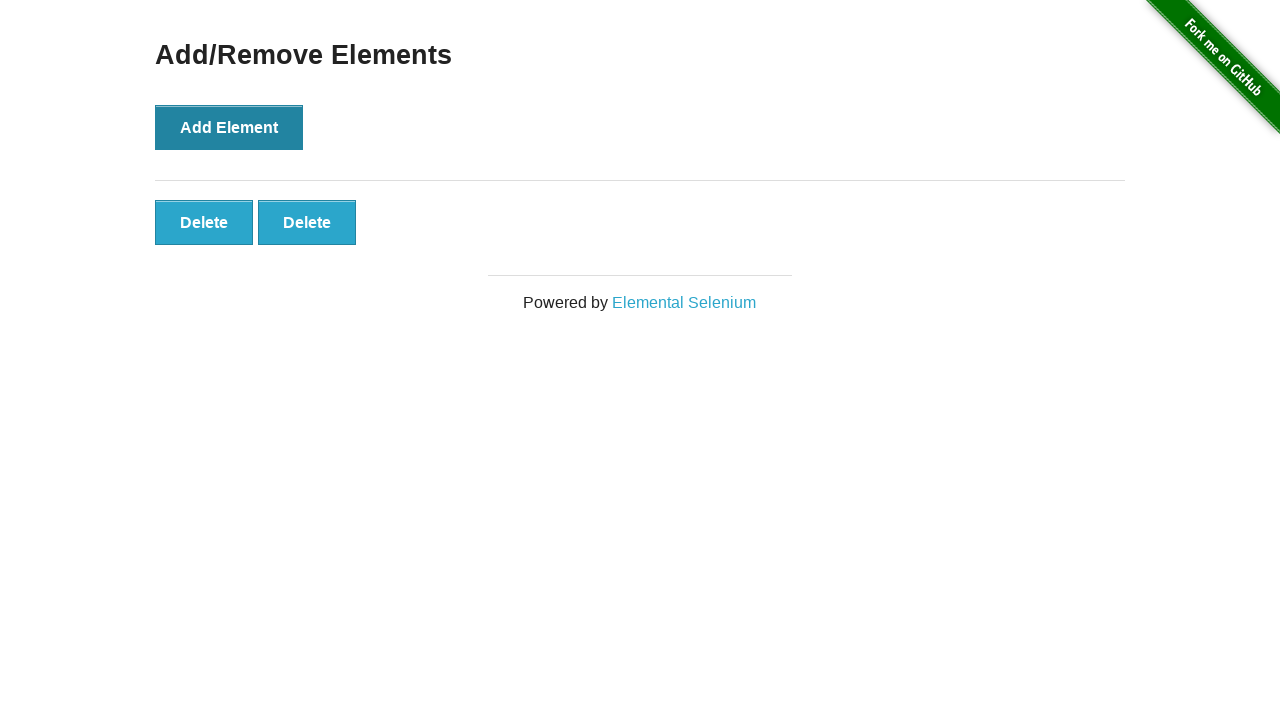

Waited 500ms for element to be added
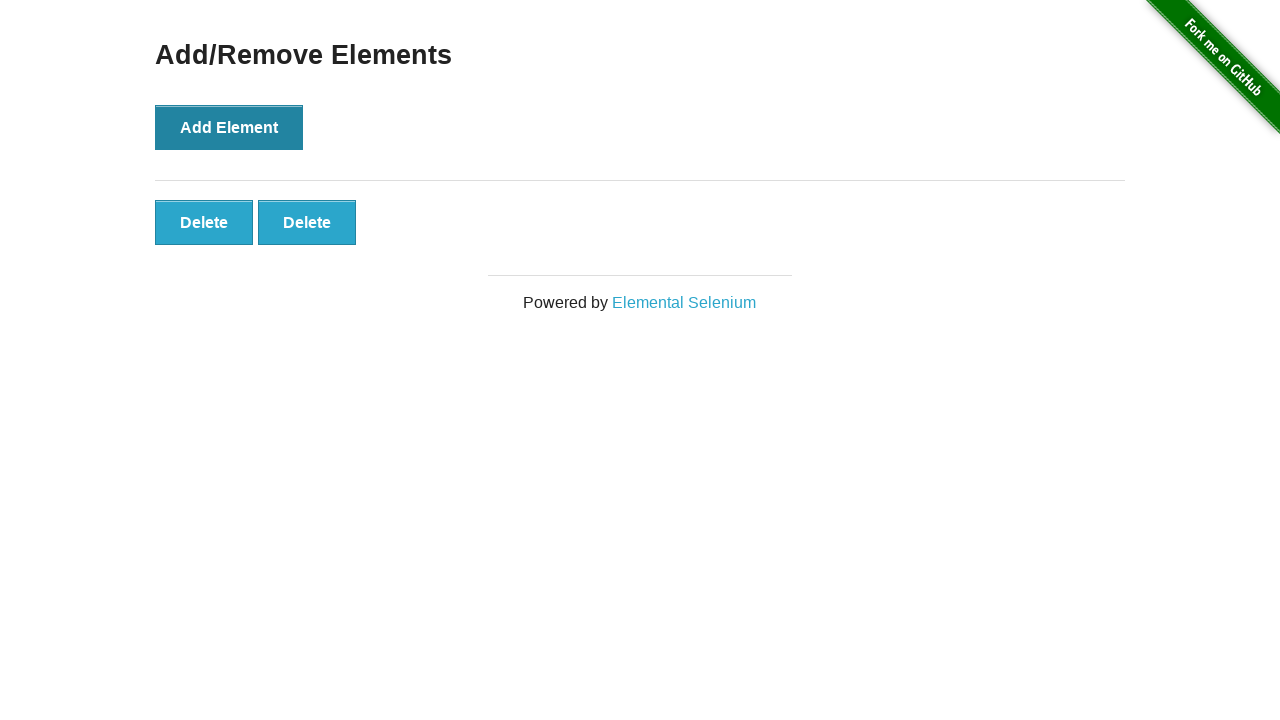

Clicked 'Add Element' button at (229, 127) on .example button
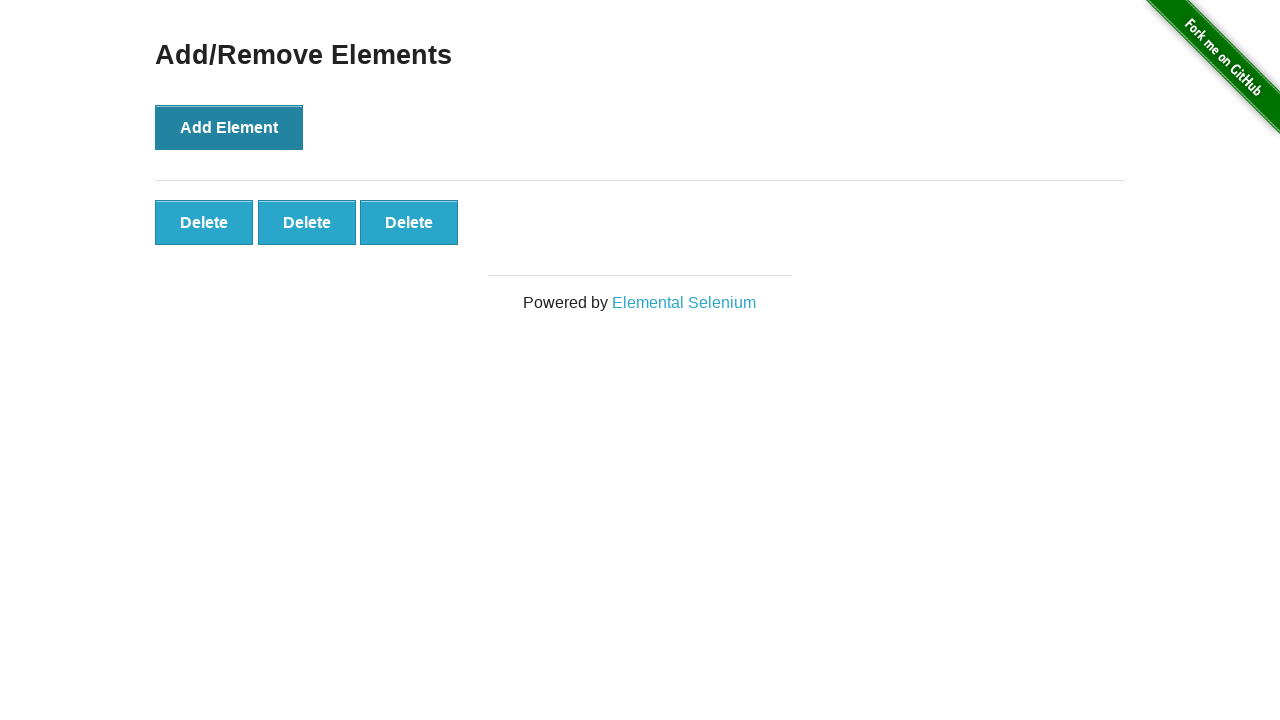

Waited 500ms for element to be added
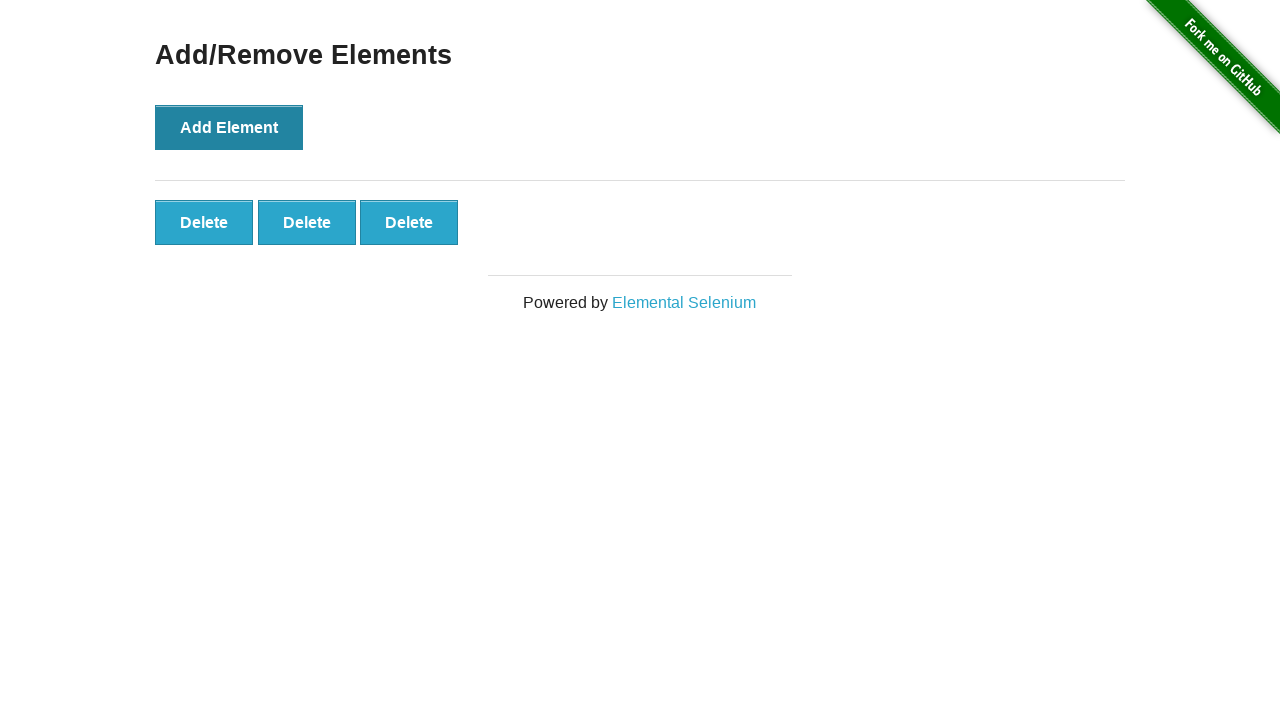

Clicked 'Add Element' button at (229, 127) on .example button
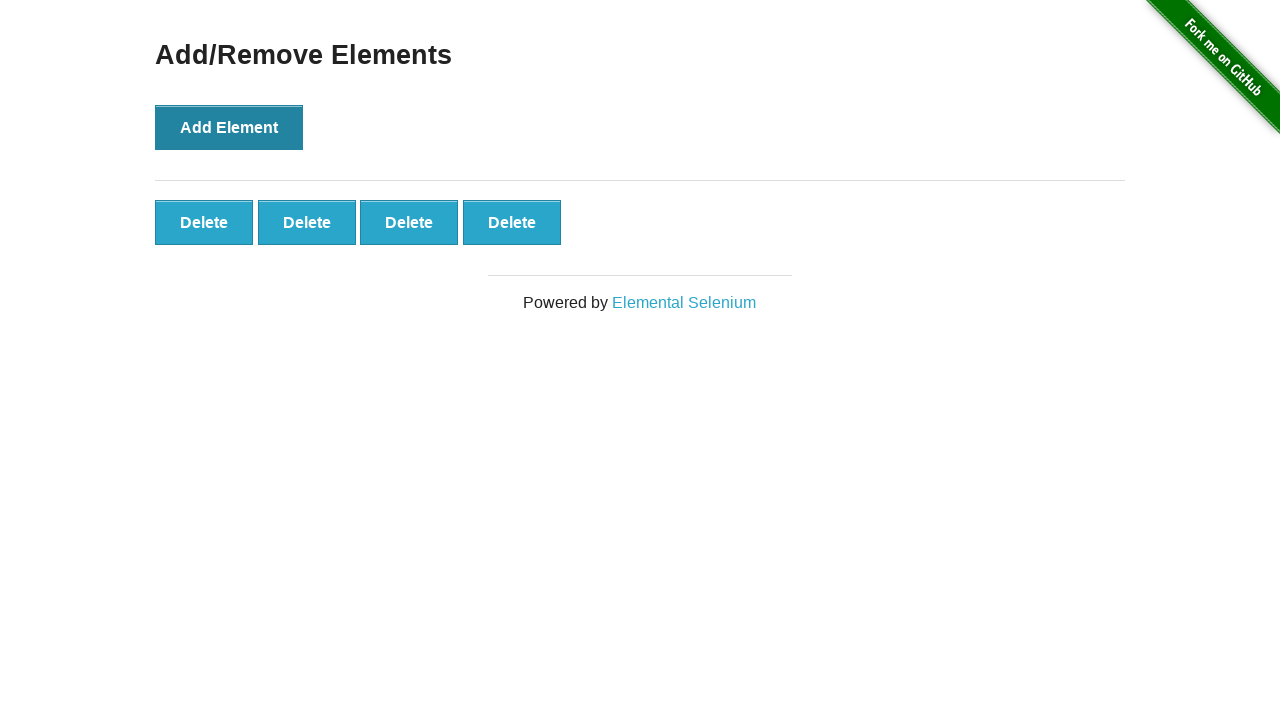

Waited 500ms for element to be added
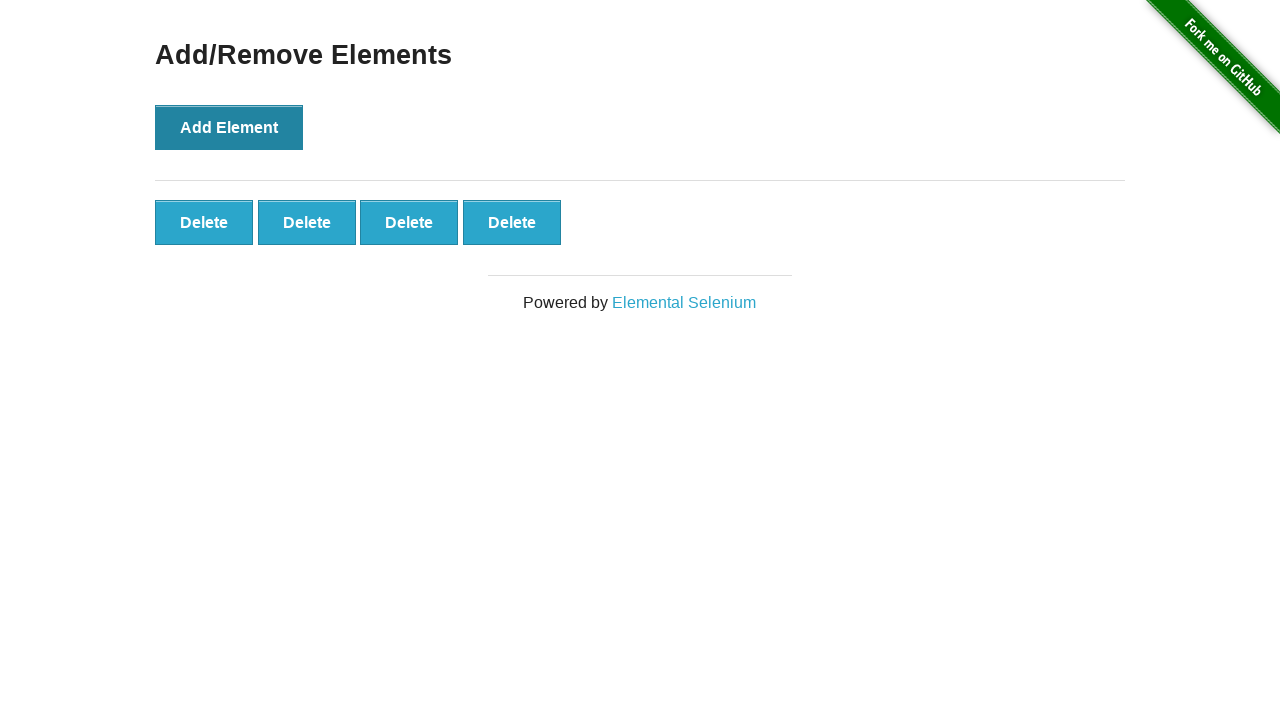

Clicked 'Add Element' button at (229, 127) on .example button
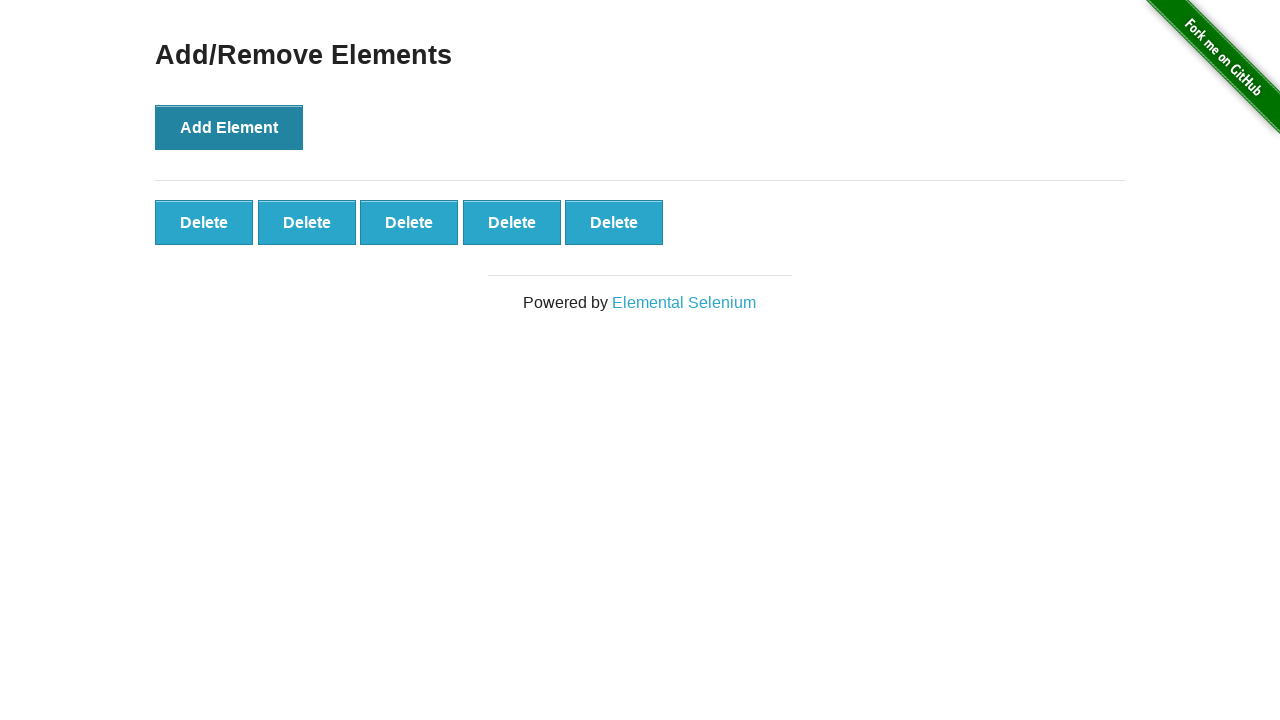

Waited 500ms for element to be added
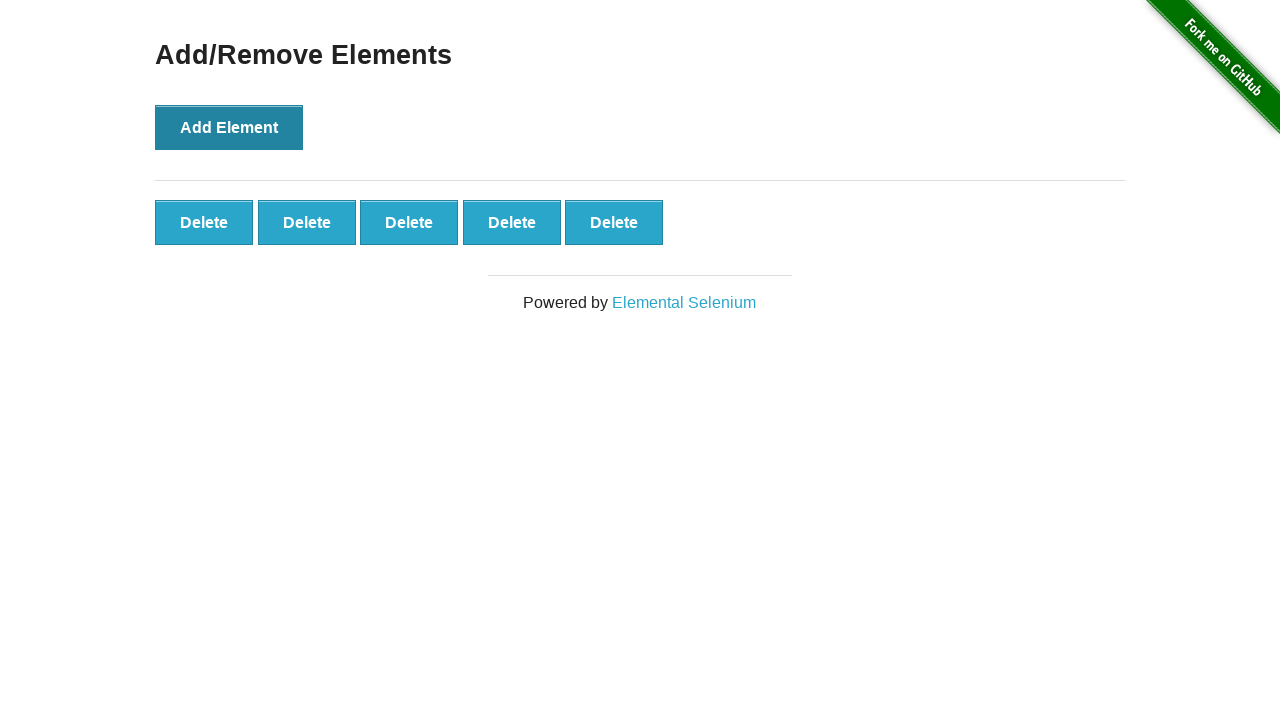

Located all delete buttons on the page
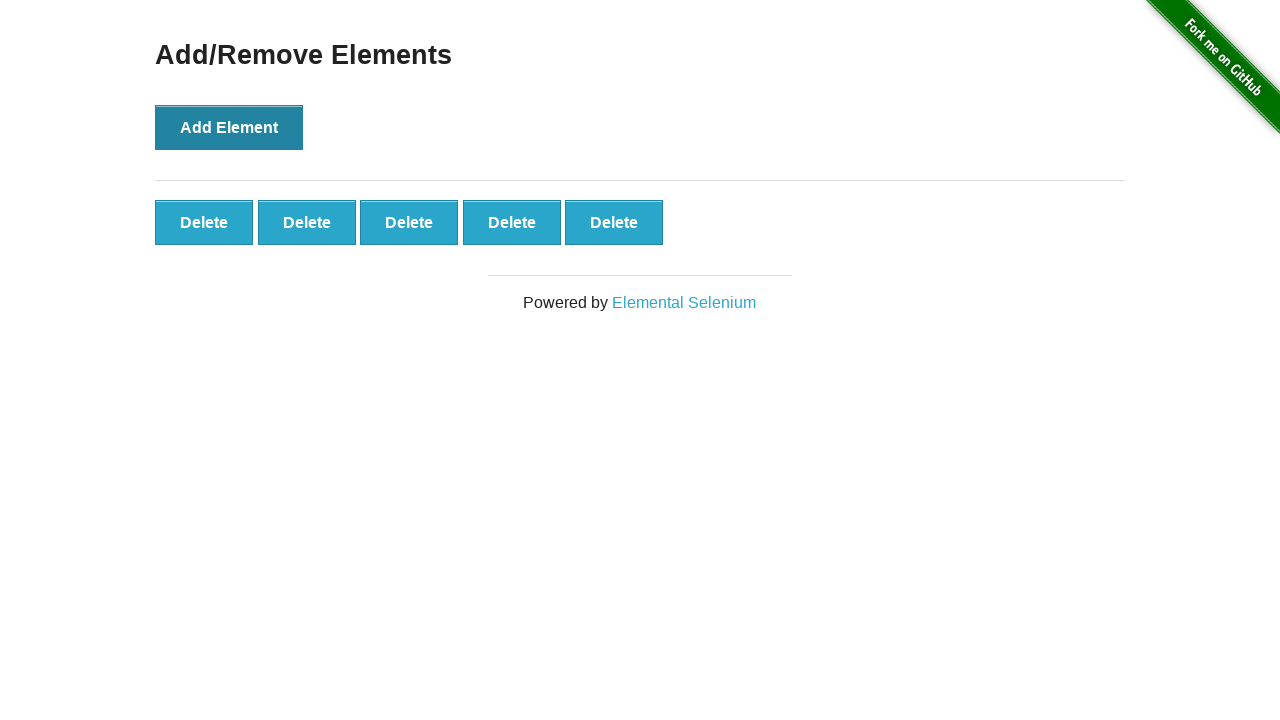

Verified that 5 delete buttons were added to the page
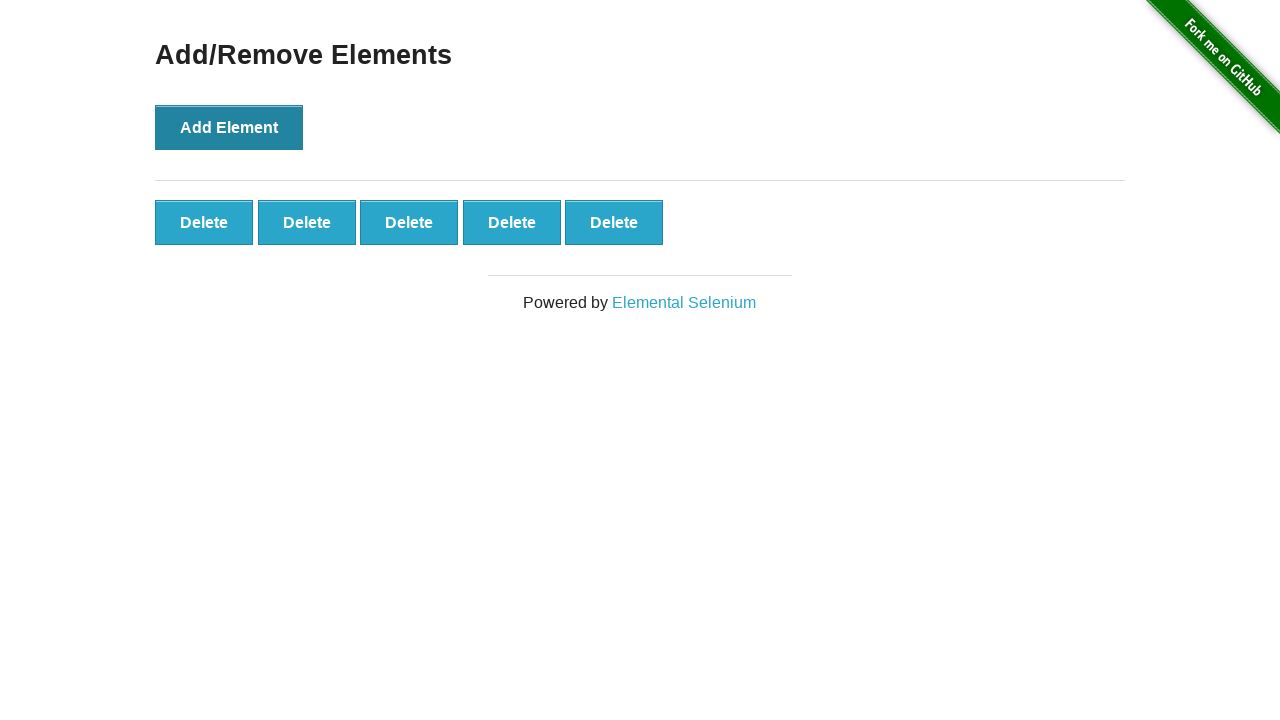

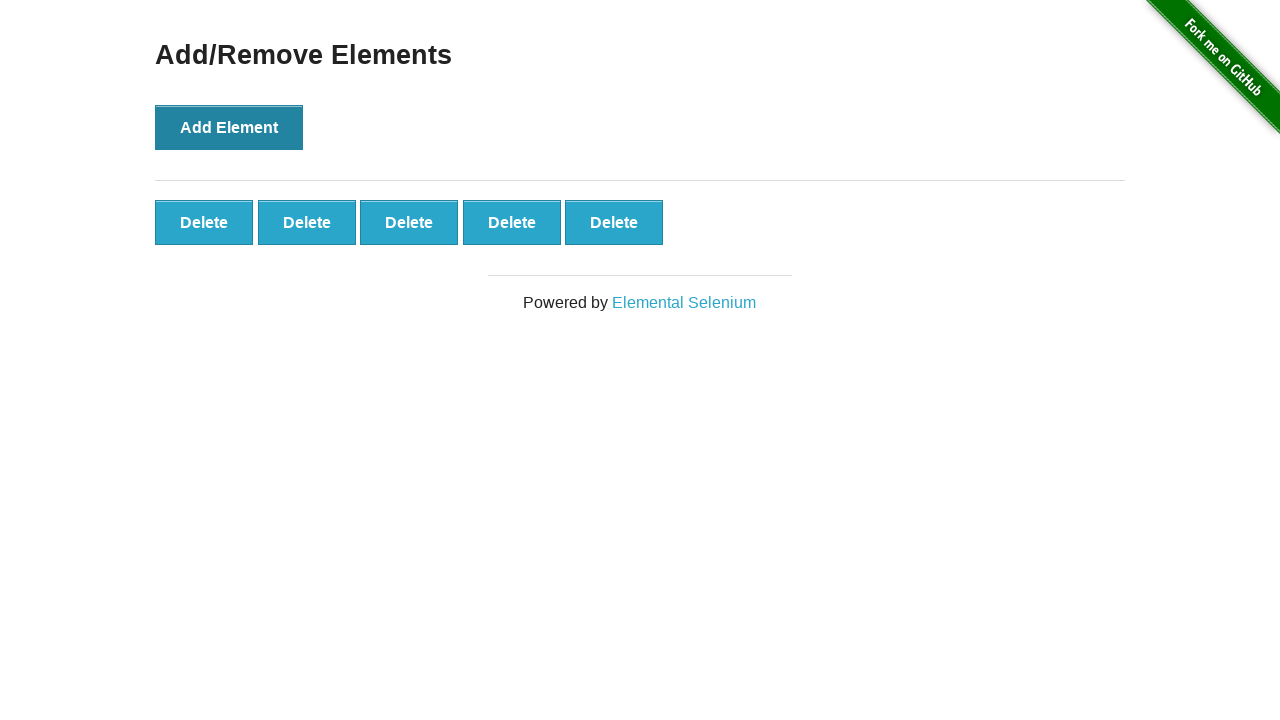